Tests static dropdown selection functionality by selecting options using different methods (by index, by visible text, and by value)

Starting URL: https://rahulshettyacademy.com/dropdownsPractise/

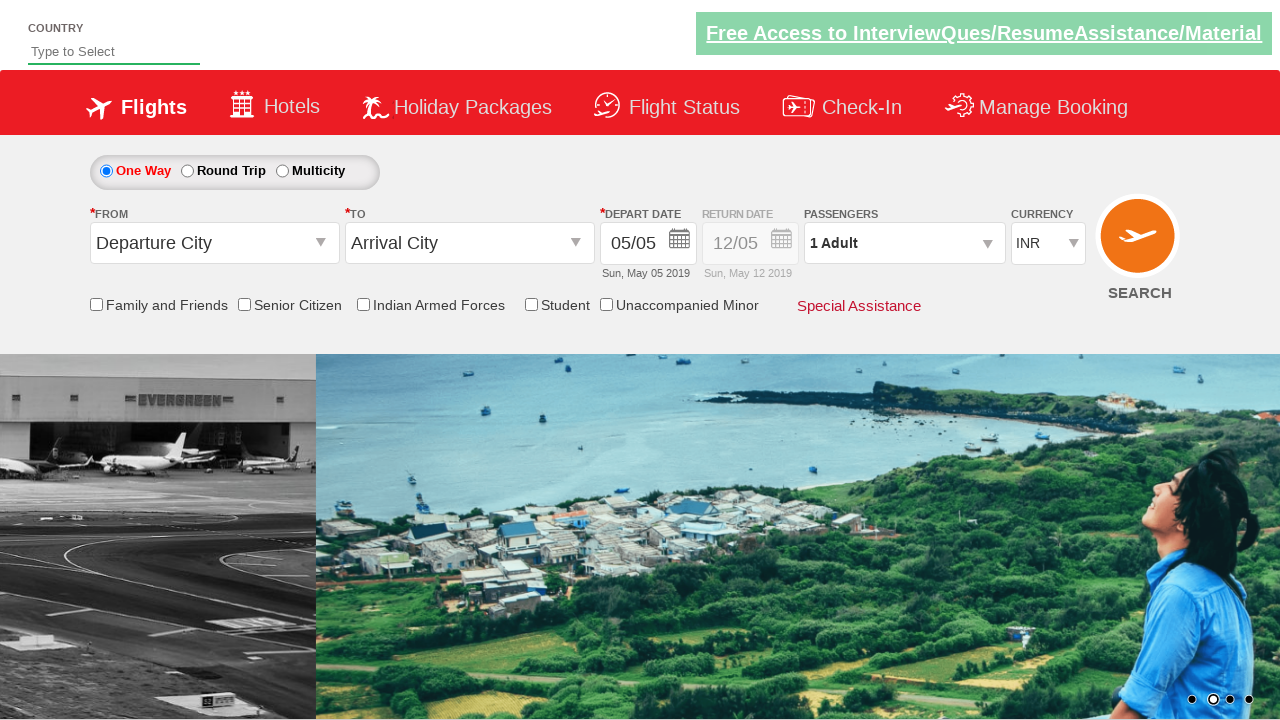

Selected 4th option (index 3) from currency dropdown on #ctl00_mainContent_DropDownListCurrency
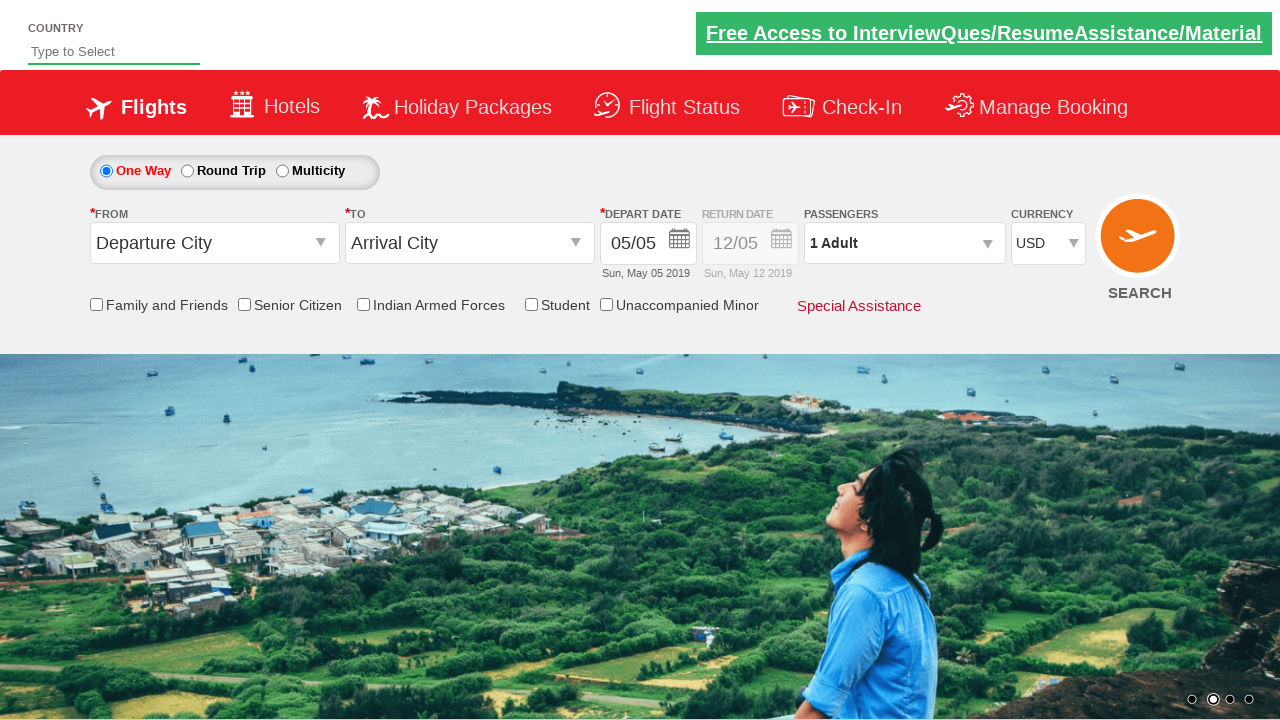

Selected 'AED' option by visible text from currency dropdown on #ctl00_mainContent_DropDownListCurrency
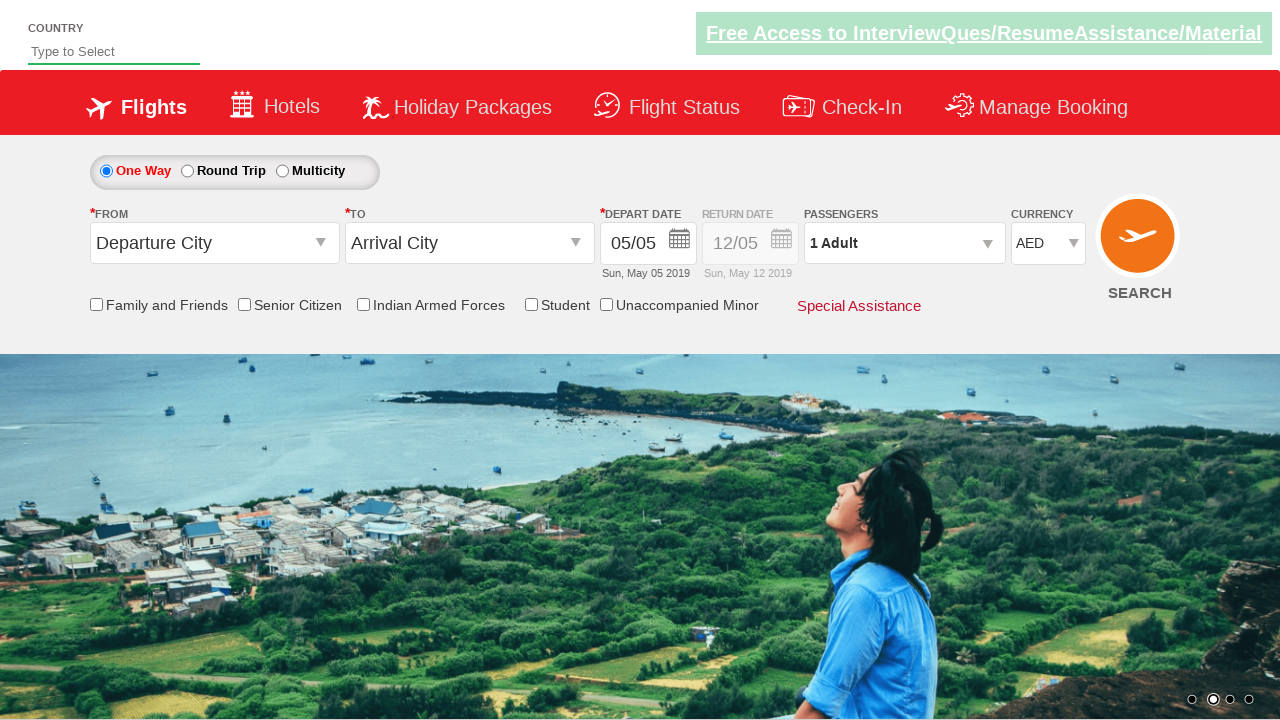

Selected 'INR' option by value from currency dropdown on #ctl00_mainContent_DropDownListCurrency
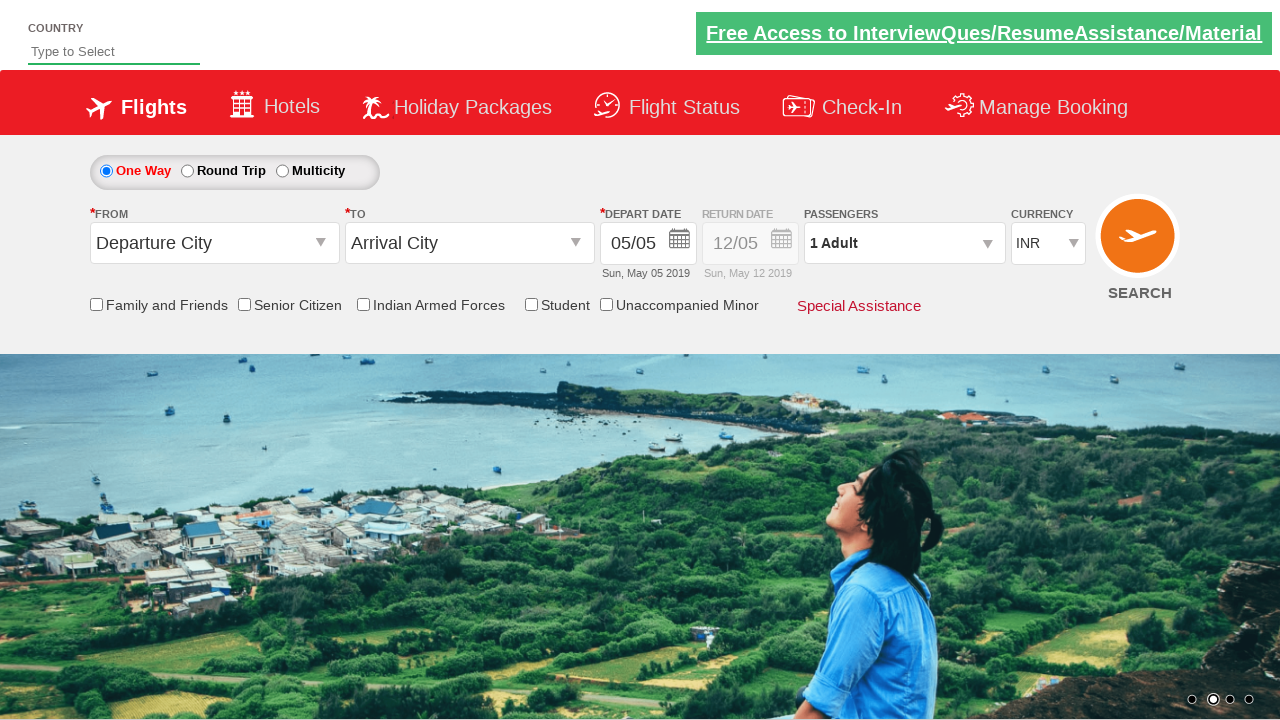

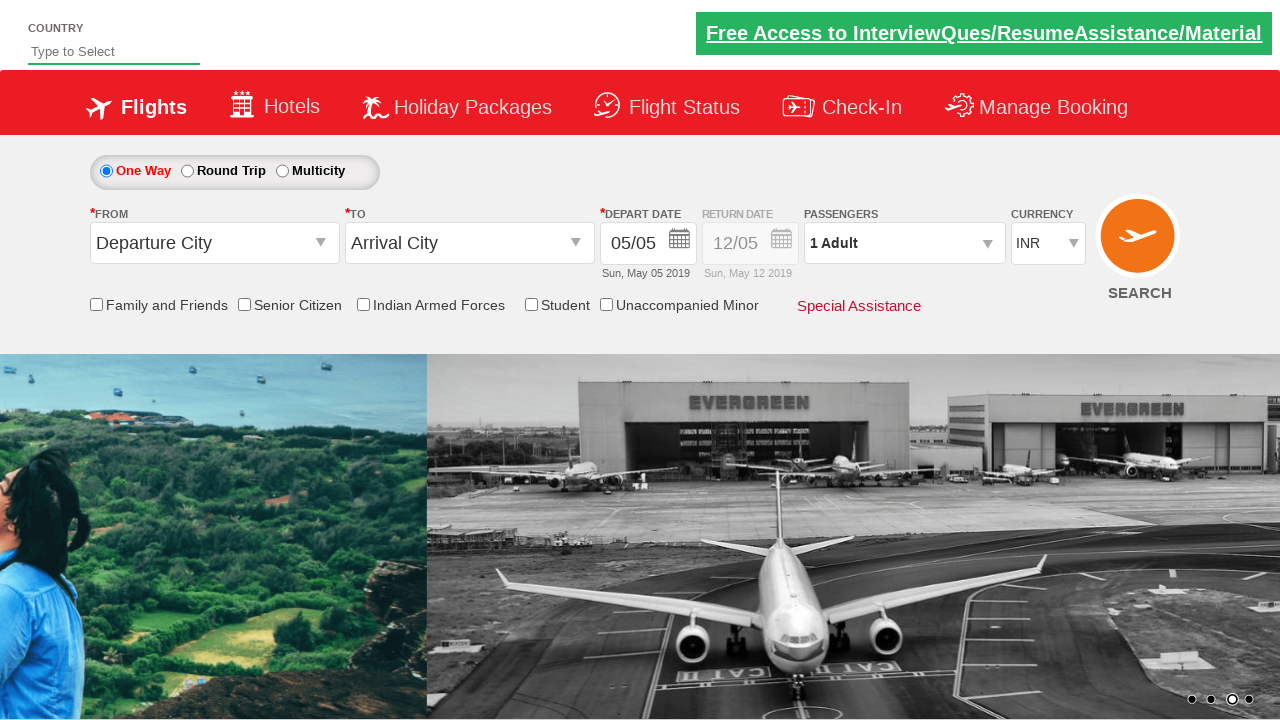